Navigates to Flipkart website and verifies page loads successfully

Starting URL: https://www.flipkart.com/

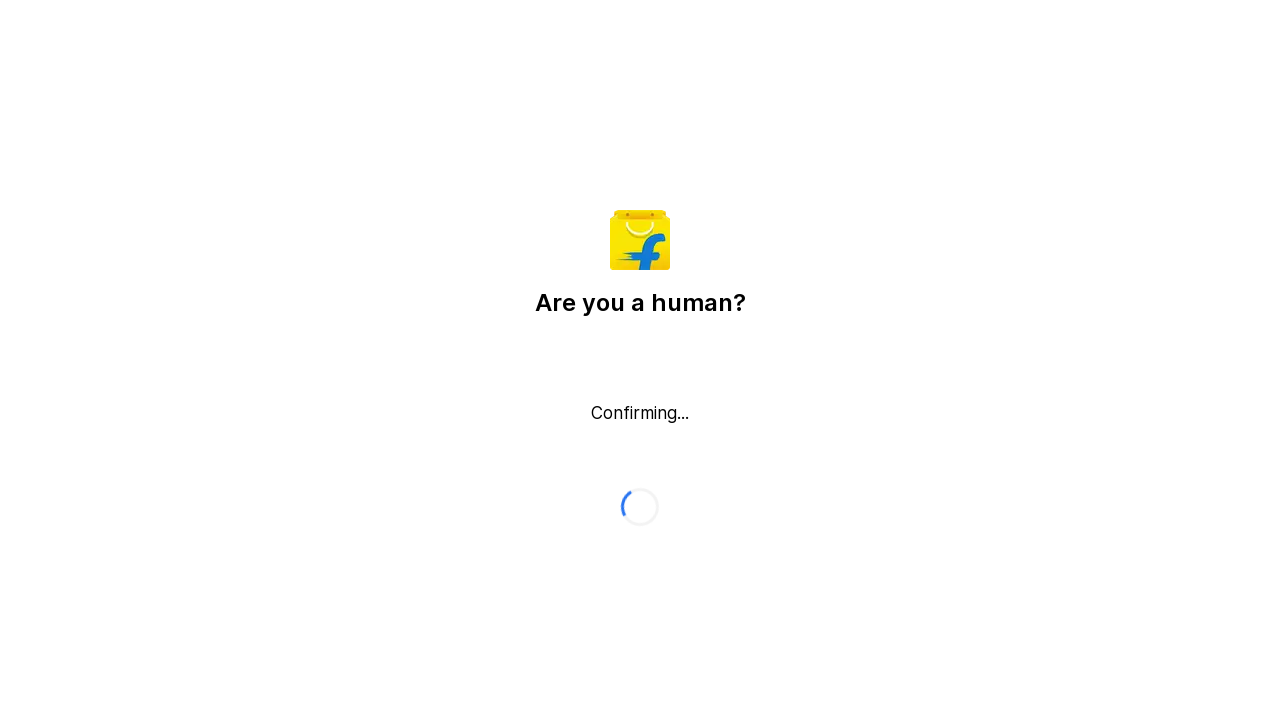

Flipkart page loaded and DOM content ready
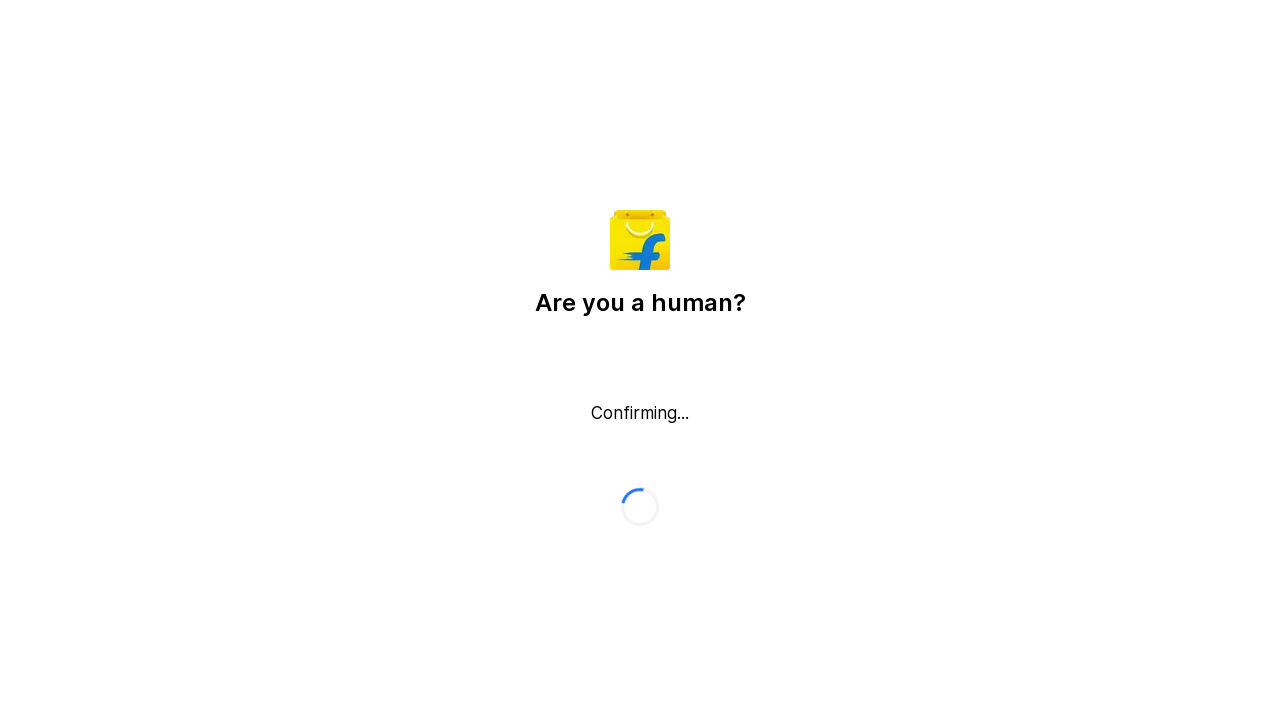

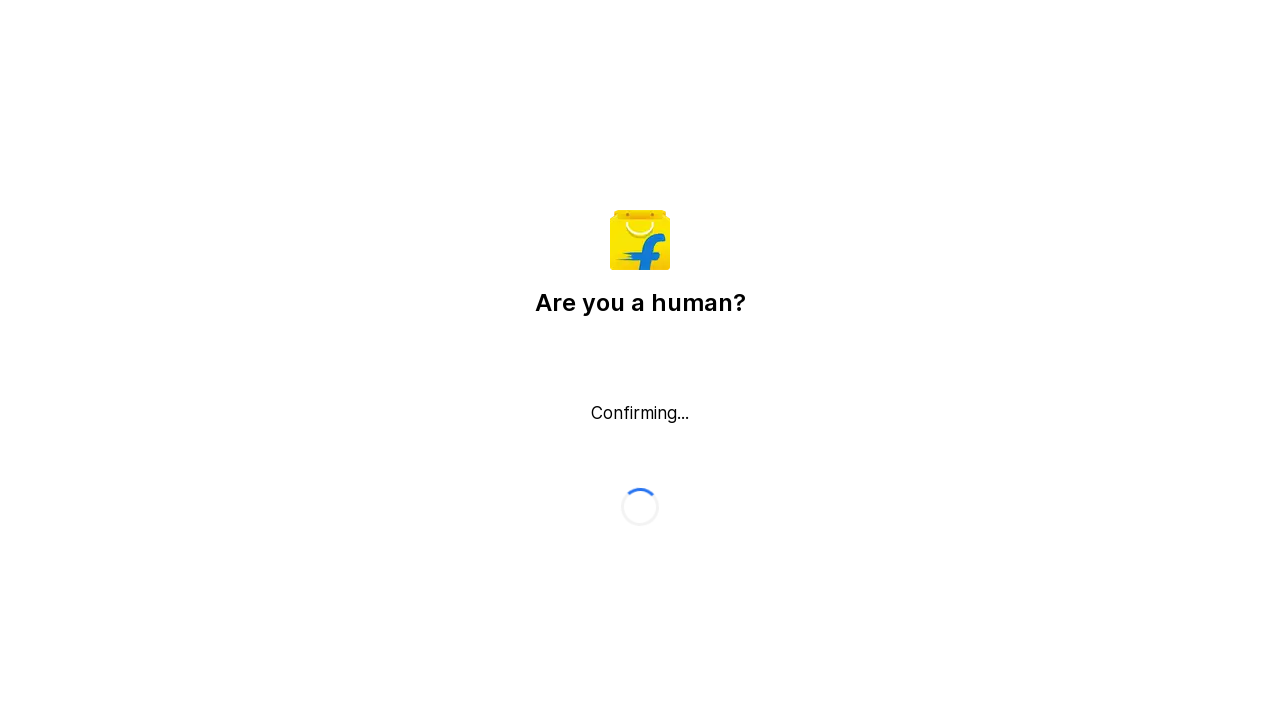